Tests marking all todo items as completed using the "Mark all as complete" checkbox.

Starting URL: https://demo.playwright.dev/todomvc

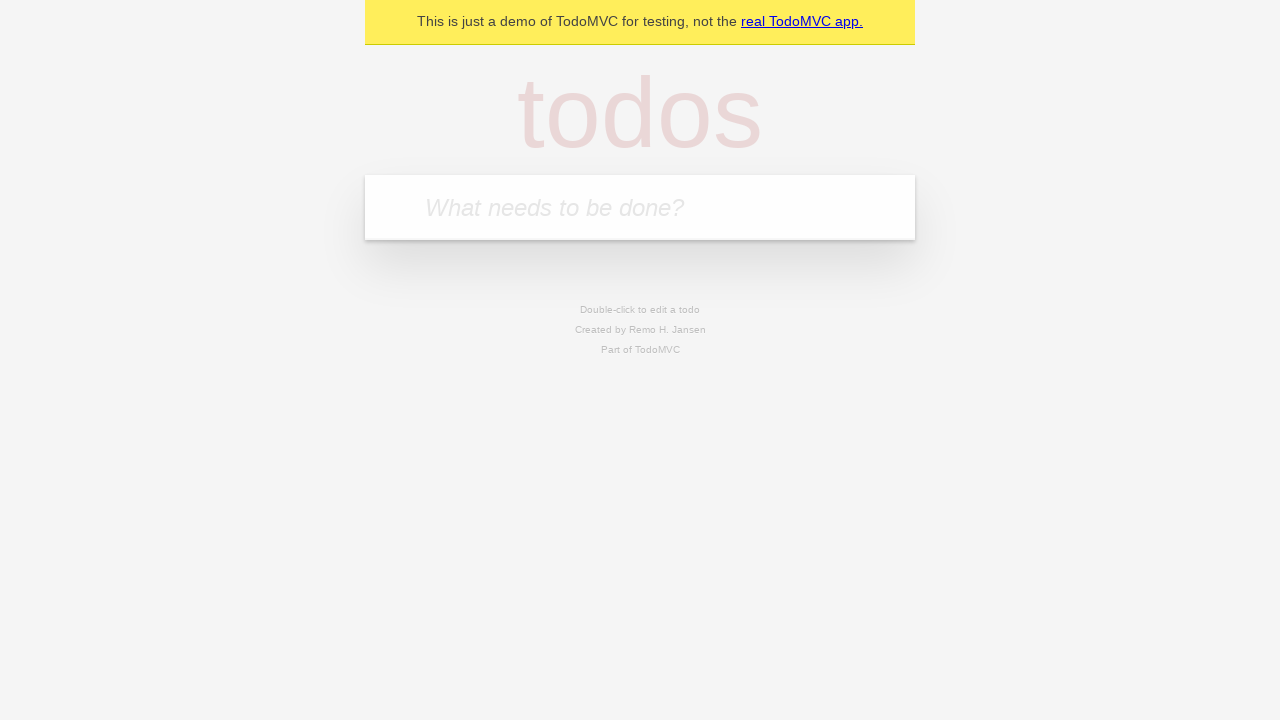

Filled todo input with 'buy some cheese' on internal:attr=[placeholder="What needs to be done?"i]
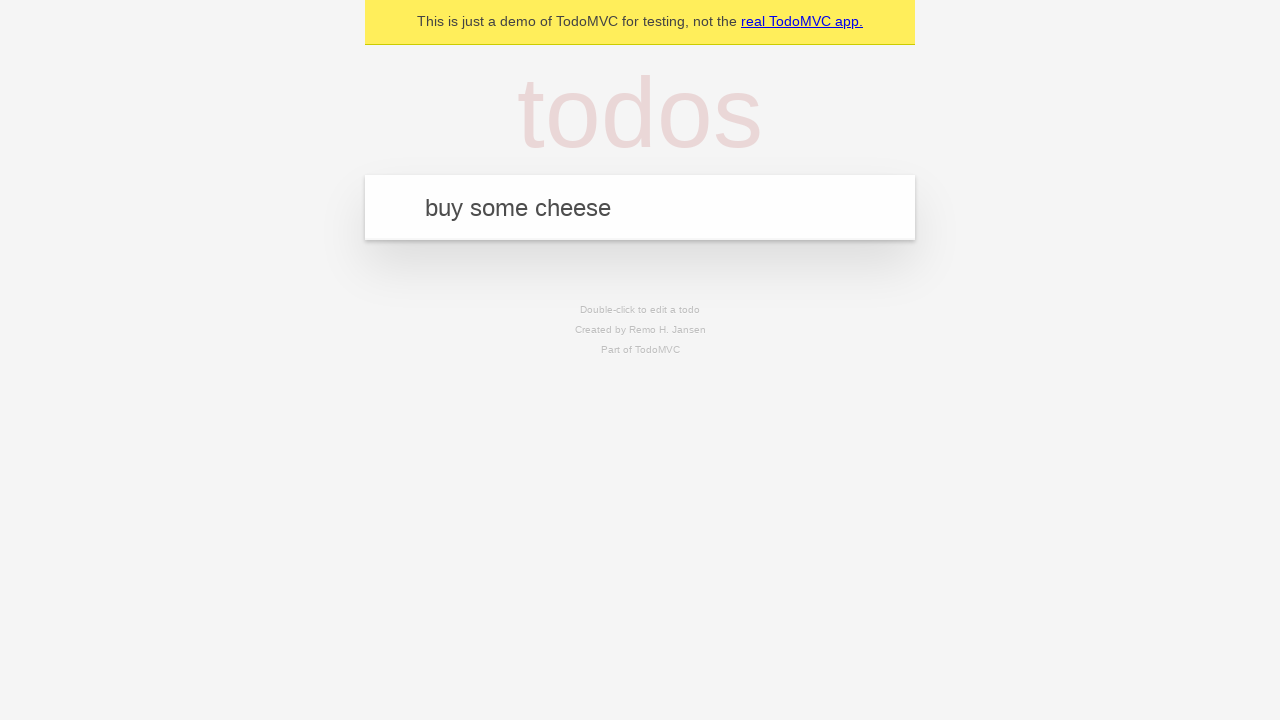

Pressed Enter to add first todo item on internal:attr=[placeholder="What needs to be done?"i]
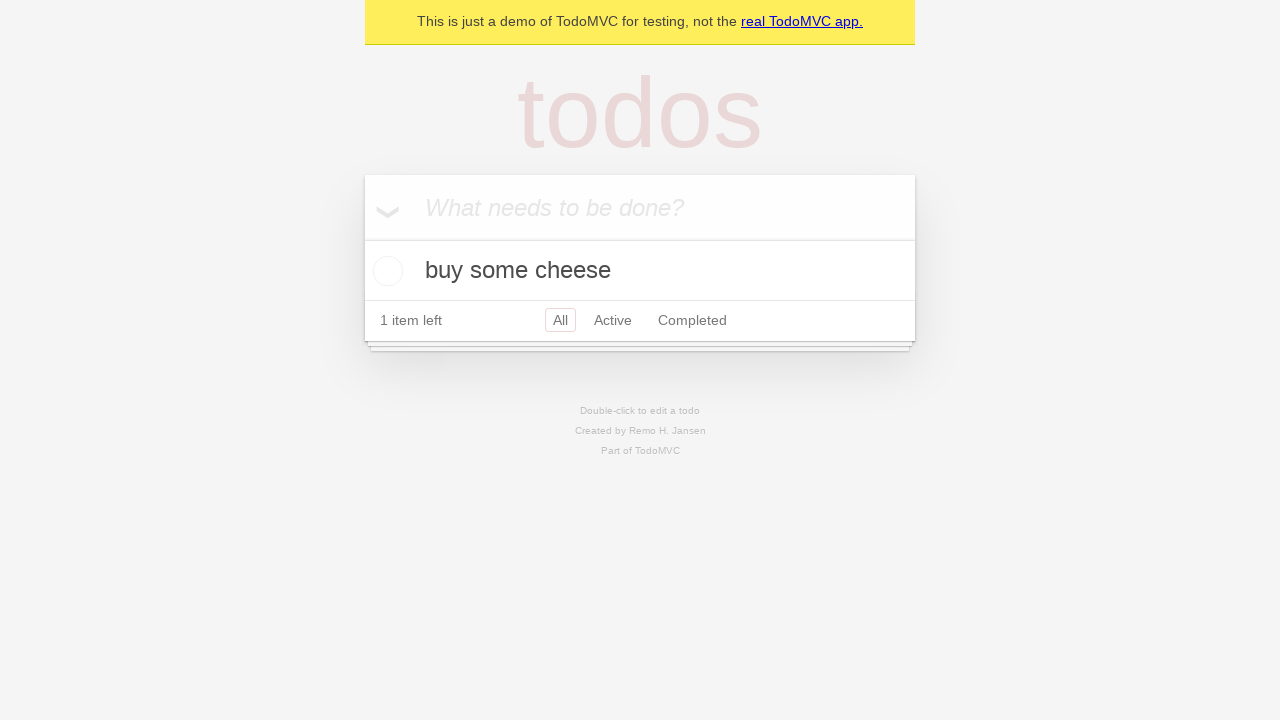

Filled todo input with 'feed the cat' on internal:attr=[placeholder="What needs to be done?"i]
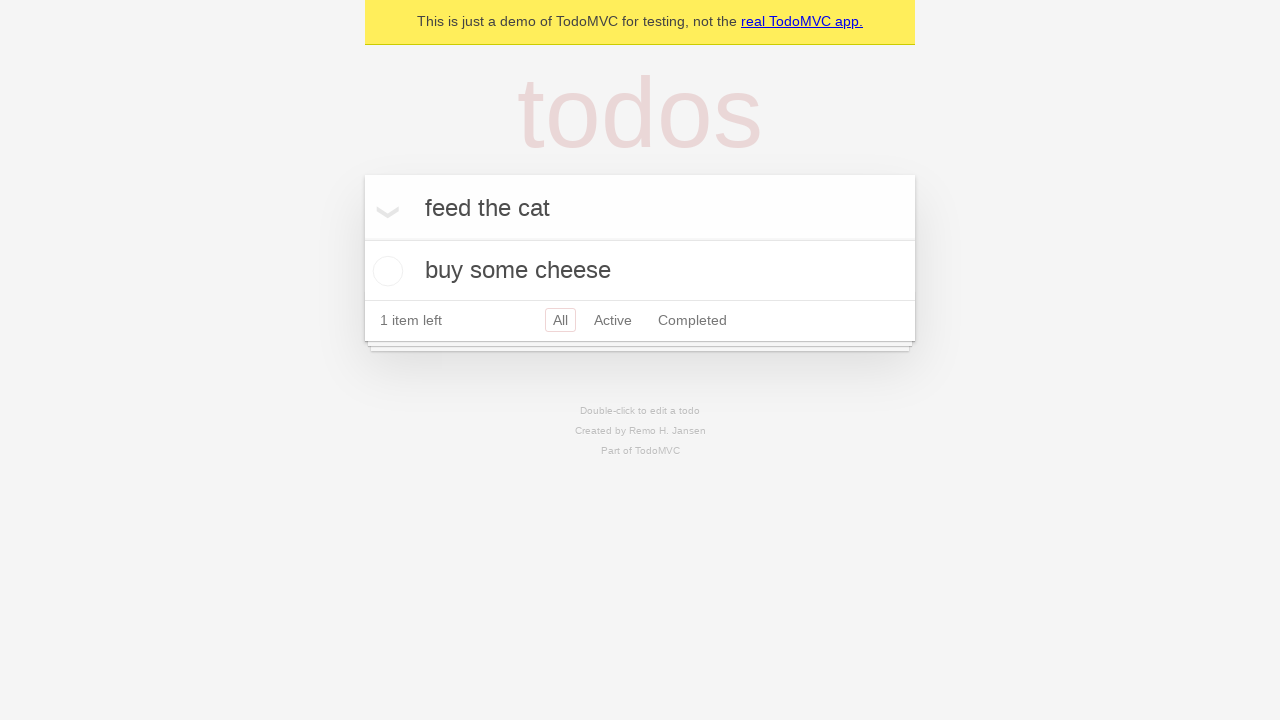

Pressed Enter to add second todo item on internal:attr=[placeholder="What needs to be done?"i]
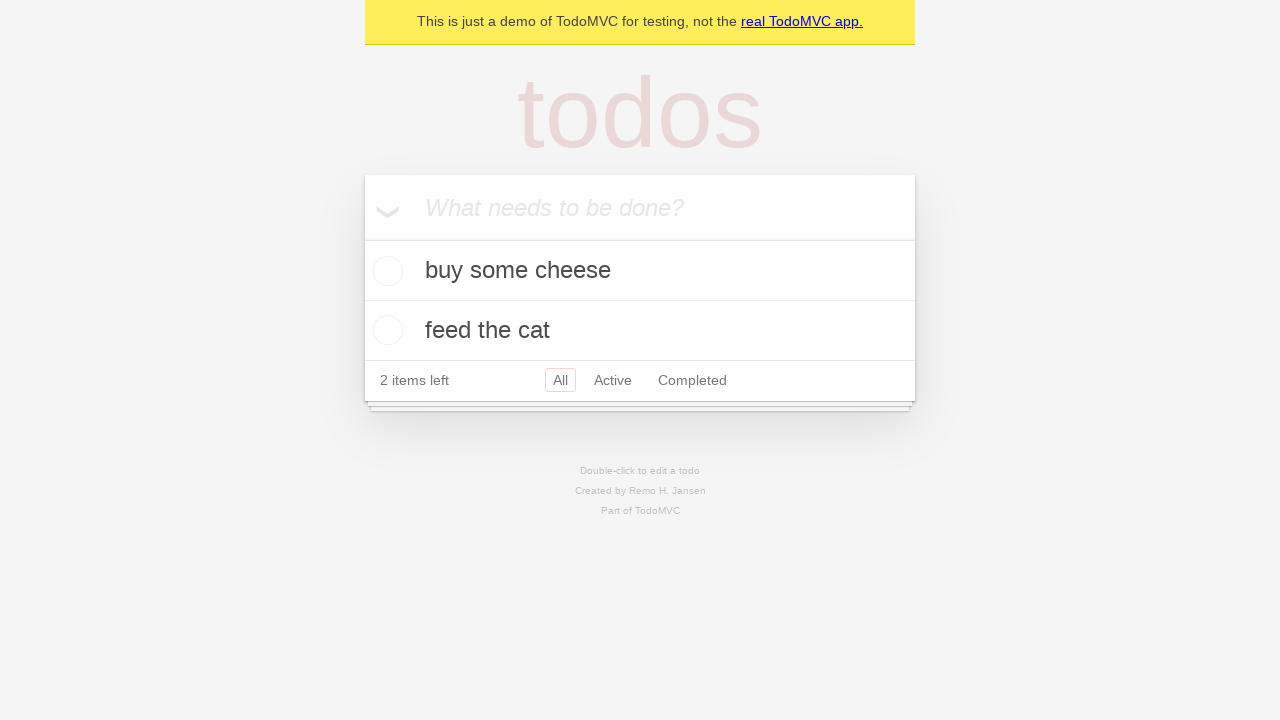

Filled todo input with 'book a doctors appointment' on internal:attr=[placeholder="What needs to be done?"i]
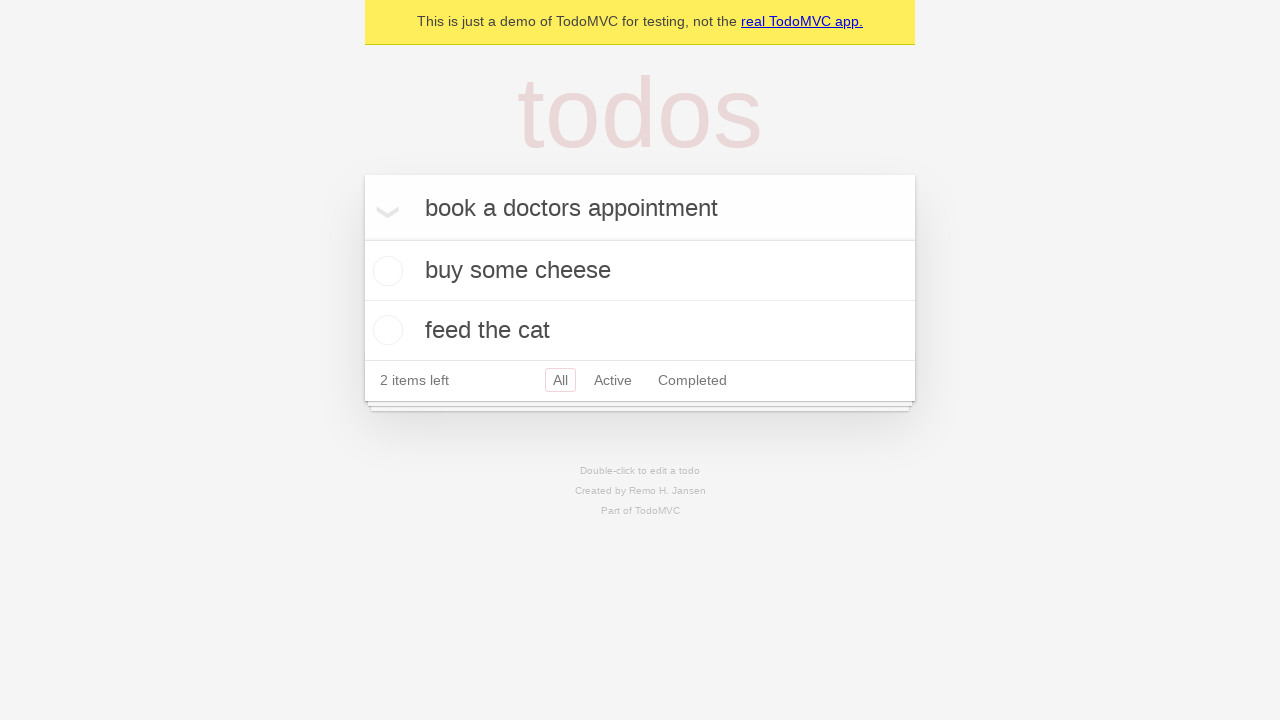

Pressed Enter to add third todo item on internal:attr=[placeholder="What needs to be done?"i]
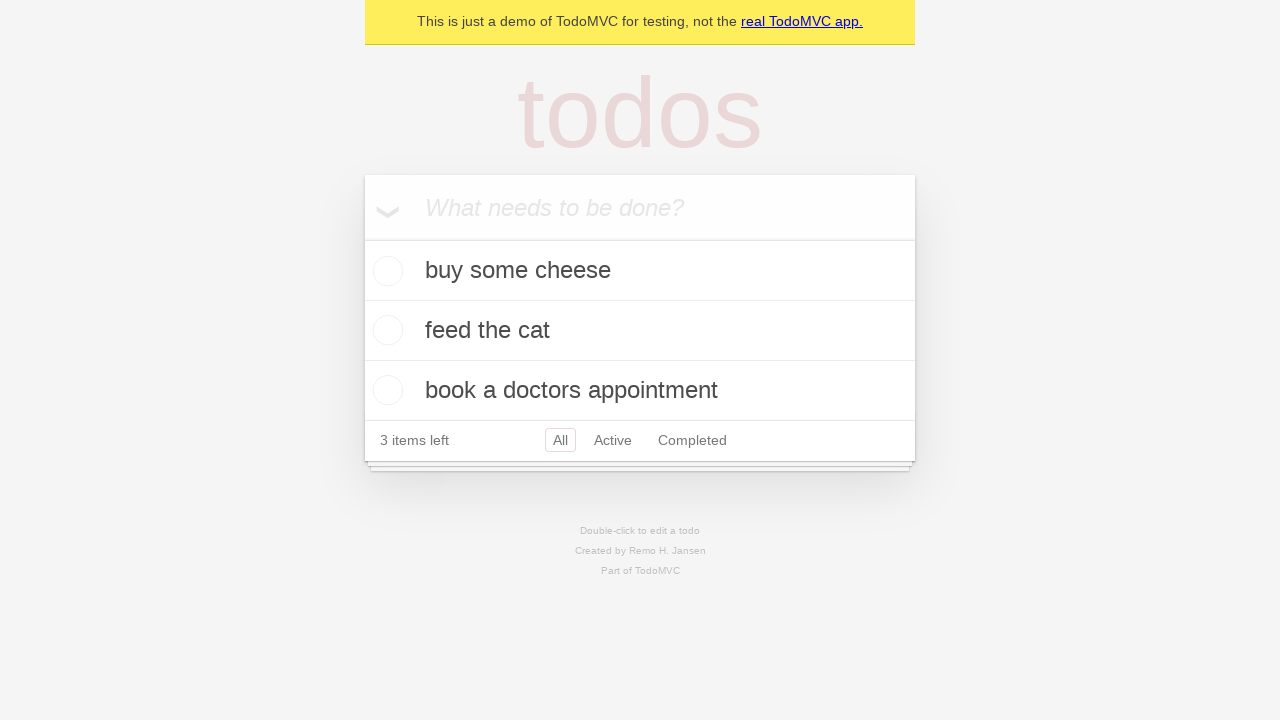

Clicked 'Mark all as complete' checkbox at (362, 238) on internal:label="Mark all as complete"i
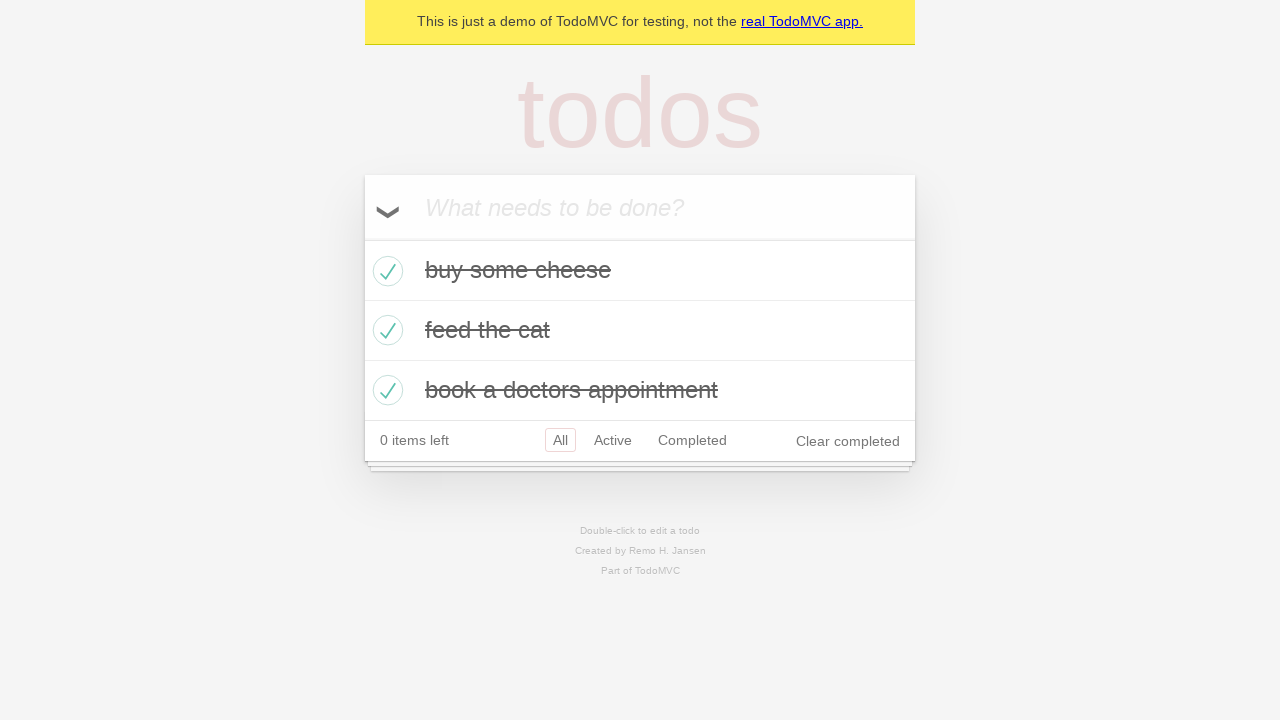

Verified all todo items are marked as completed
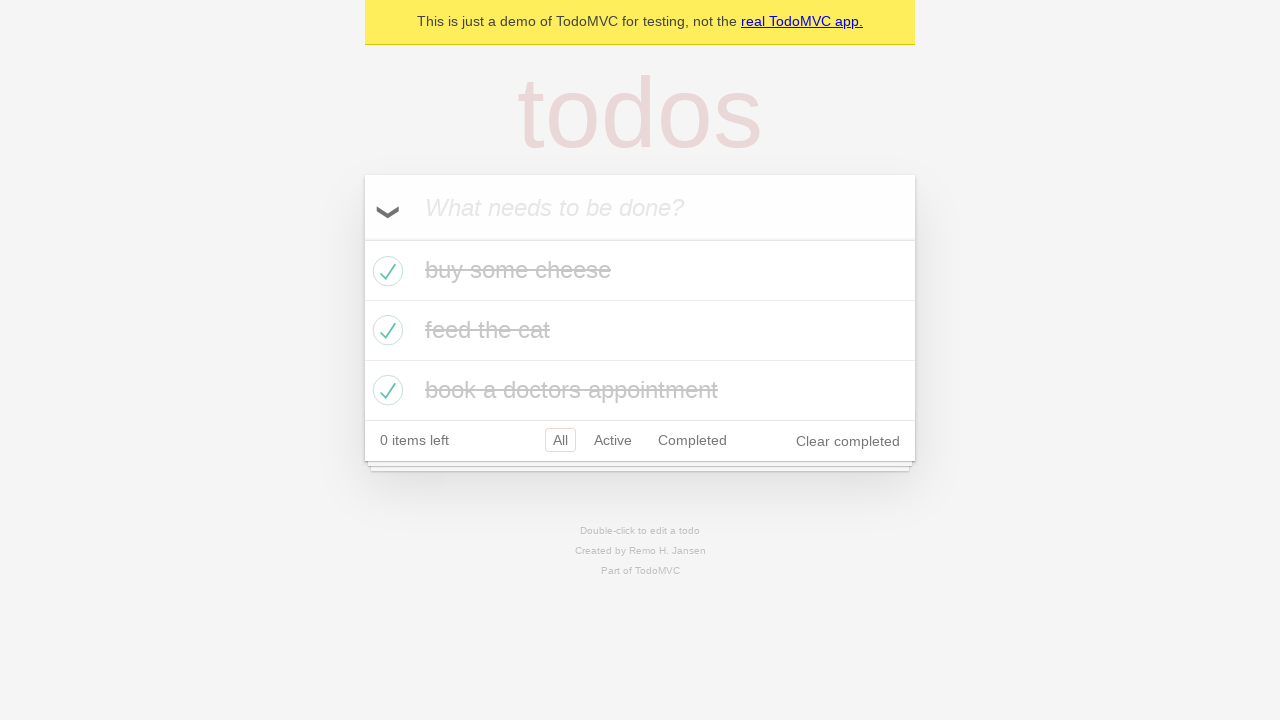

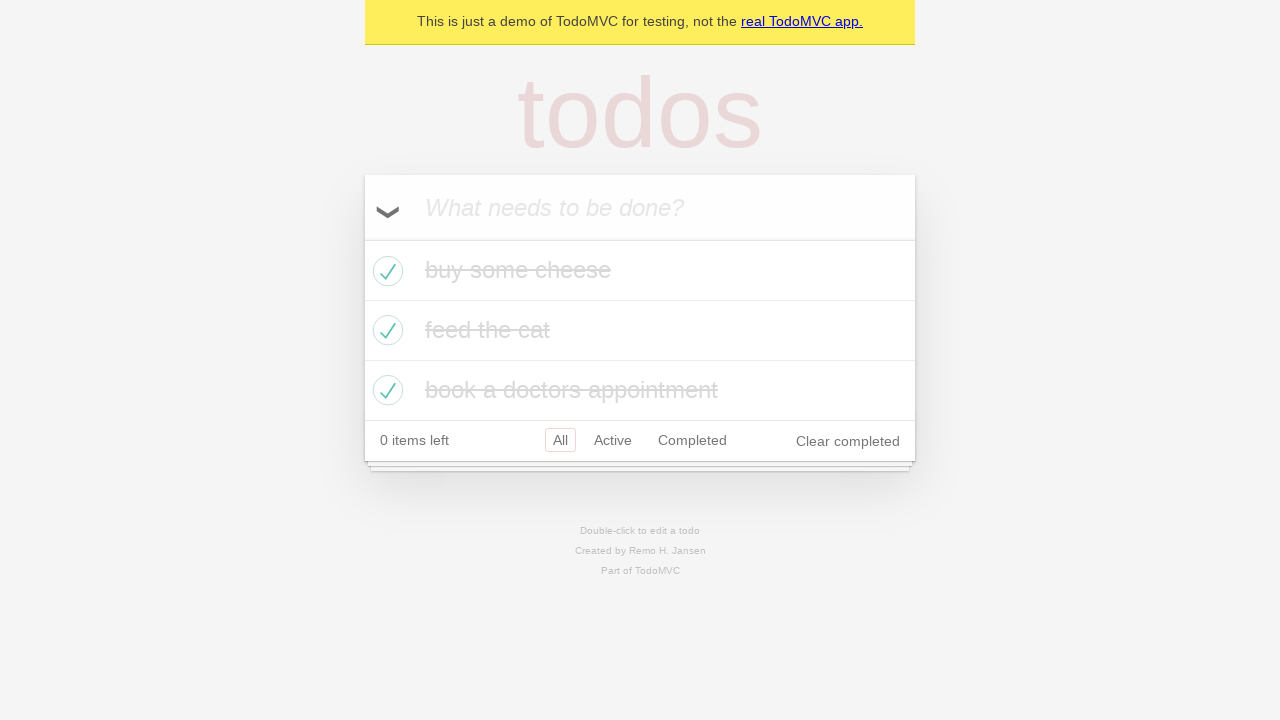